Verifies that the firstname input field exists and has a placeholder containing "Nombre"

Starting URL: https://www.stg.openenglish.com/

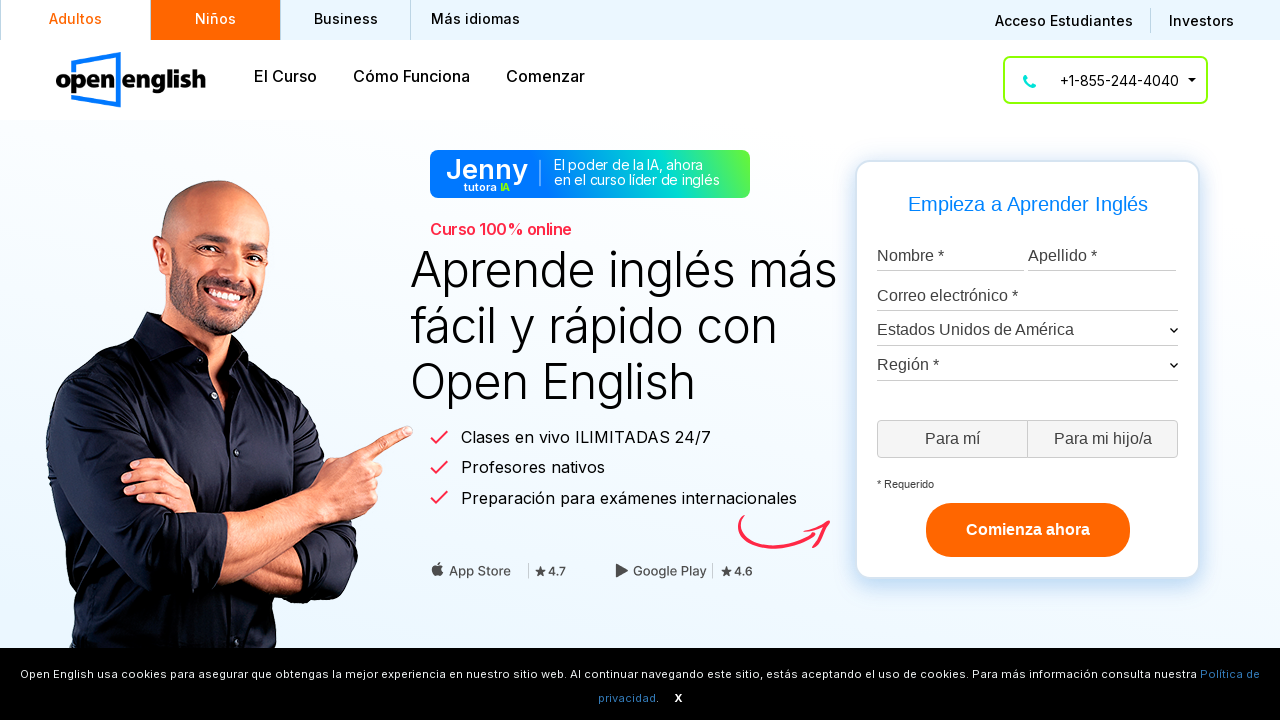

Located firstname input field by id 'firstname-input'
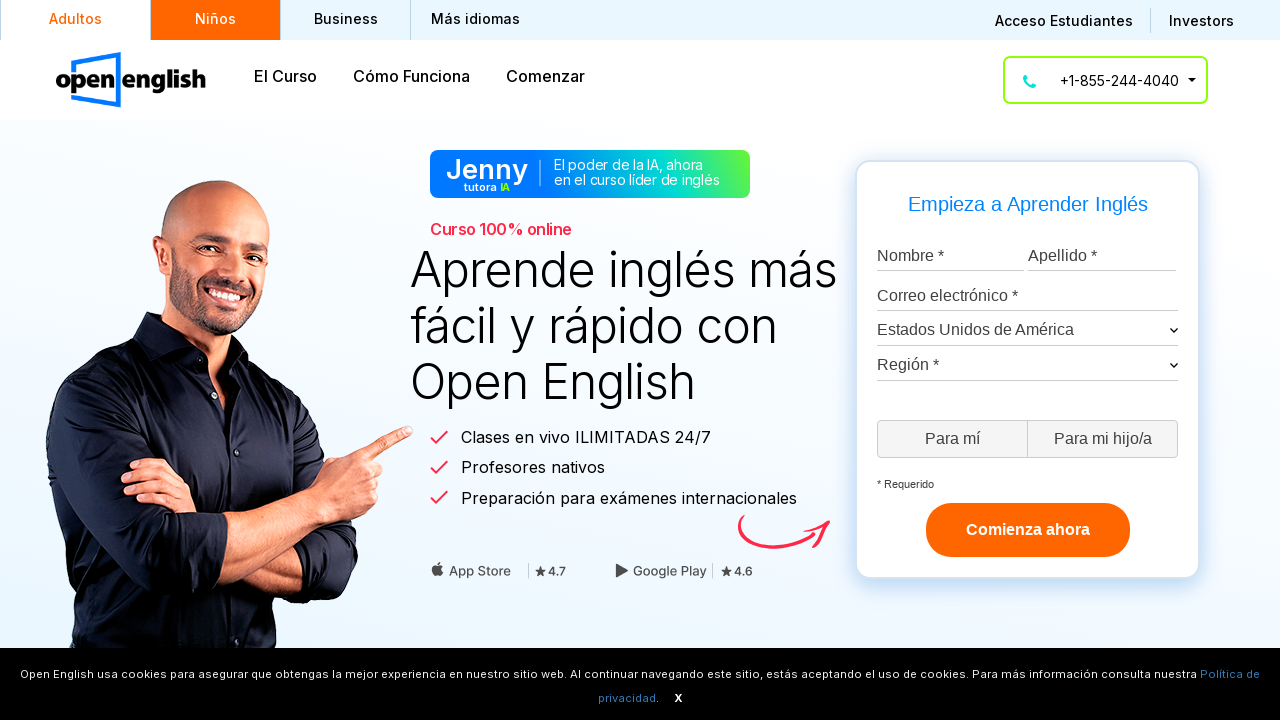

Waited for firstname input field to be ready
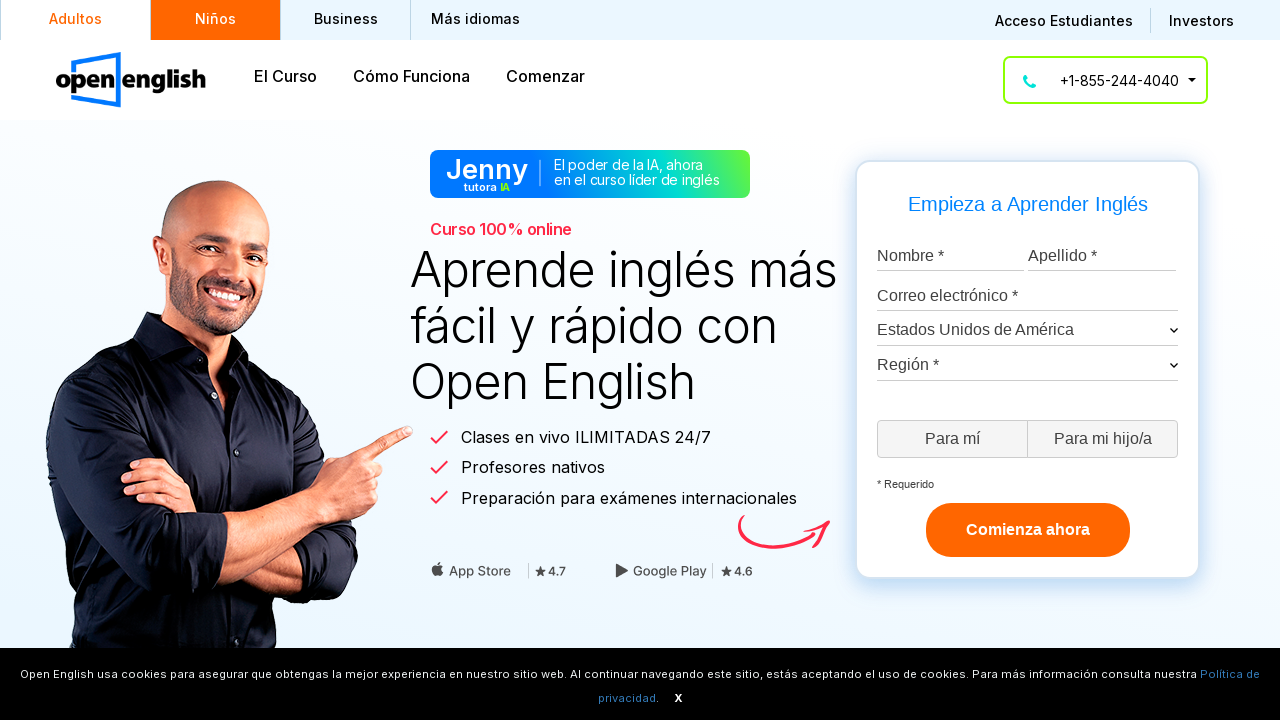

Verified that firstname input placeholder contains 'Nombre'
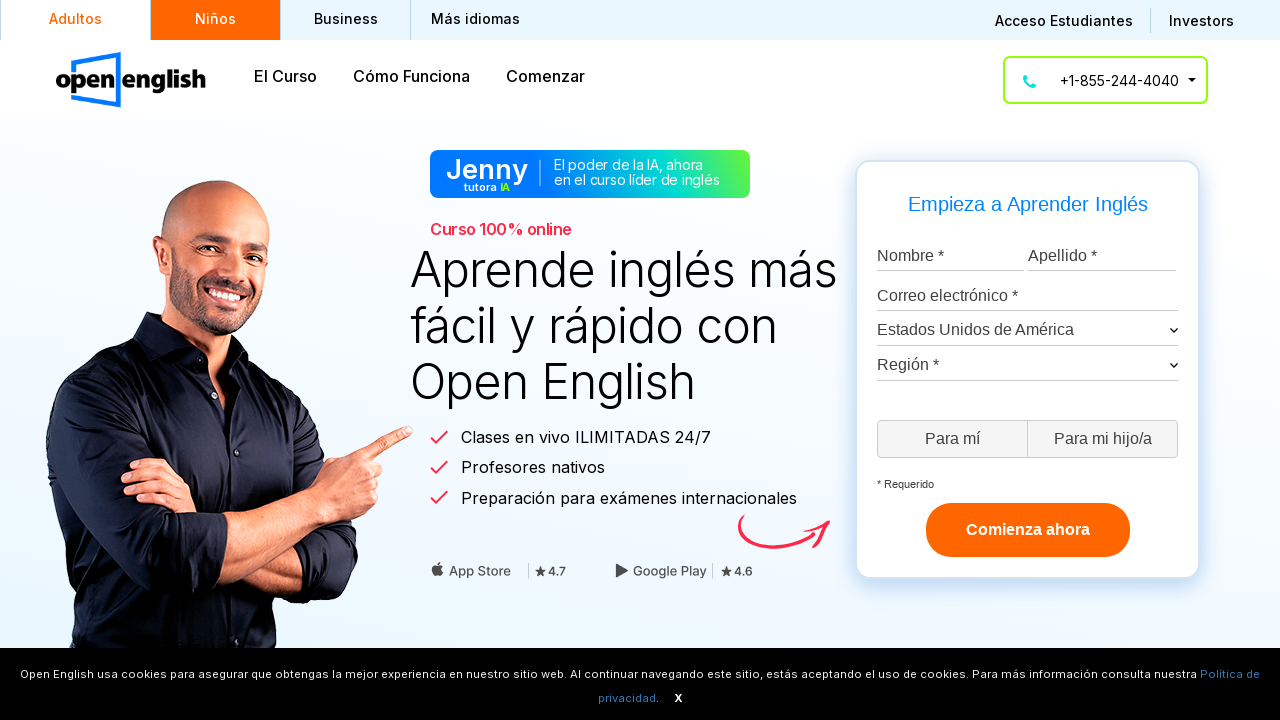

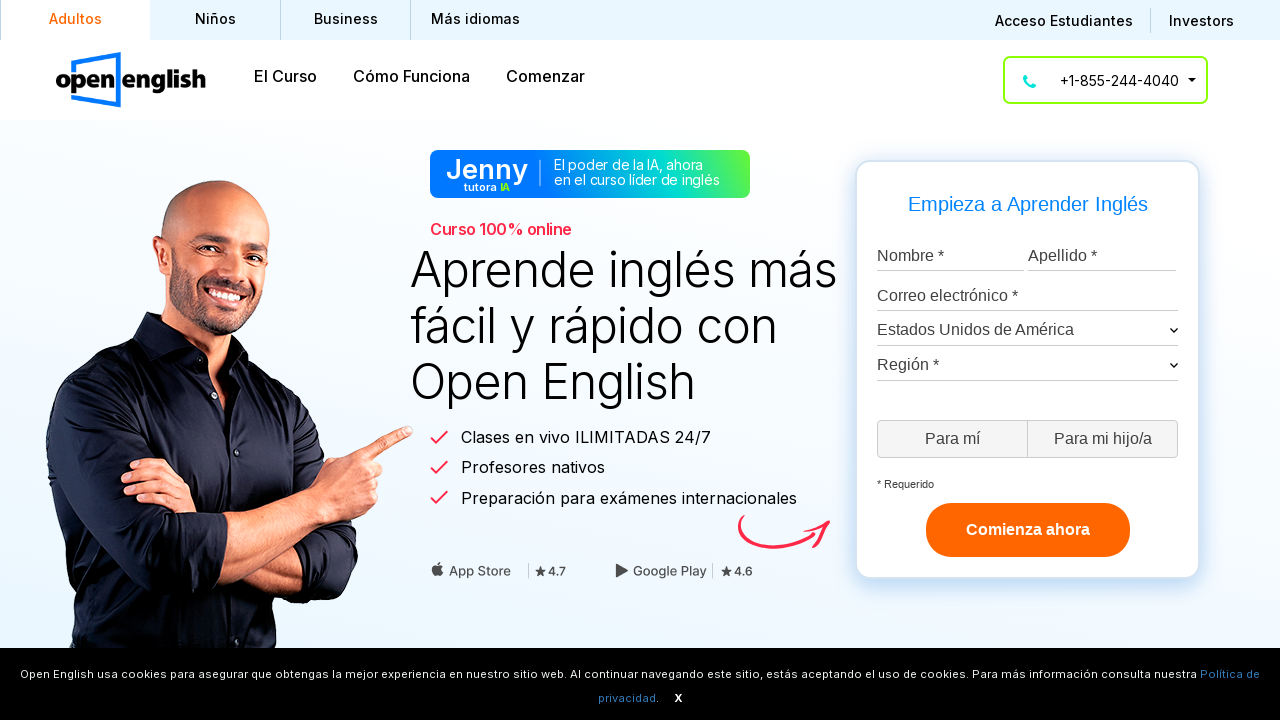